Tests the search filter functionality on a web table by entering "Rice" in the search field and verifying that all displayed results contain the search term

Starting URL: https://rahulshettyacademy.com/seleniumPractise/#/offers

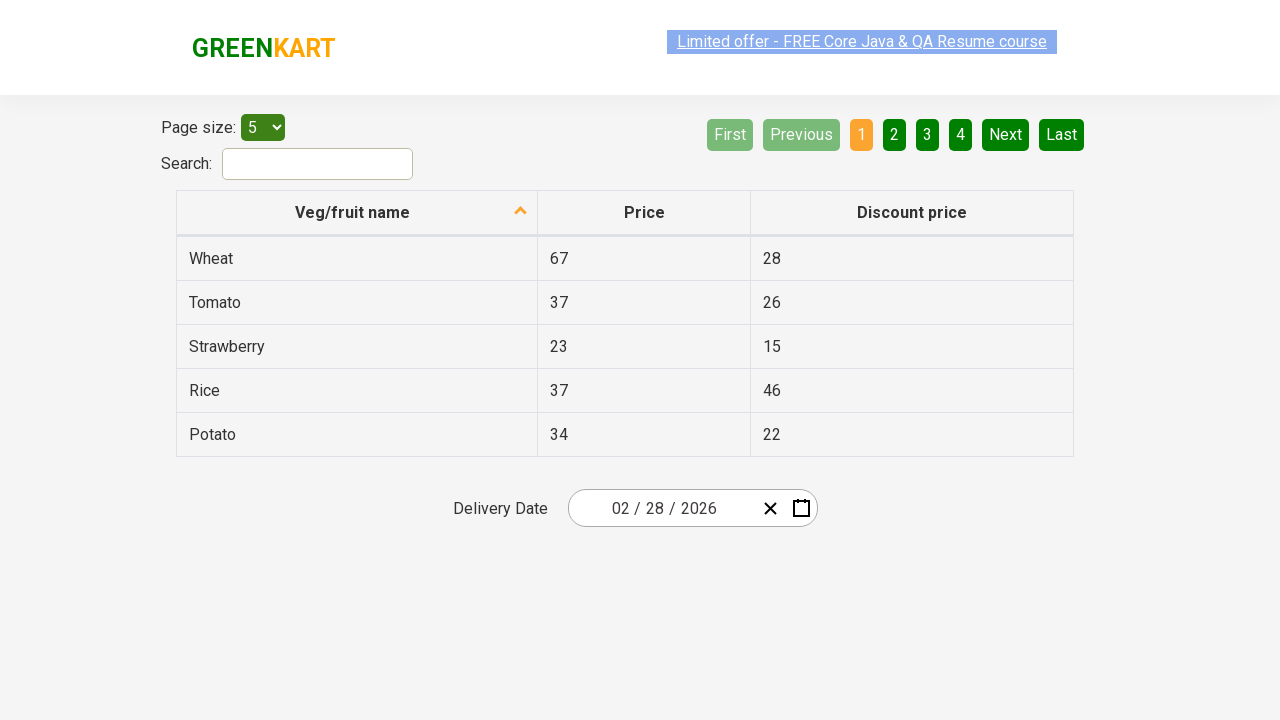

Entered 'Rice' in the search field on #search-field
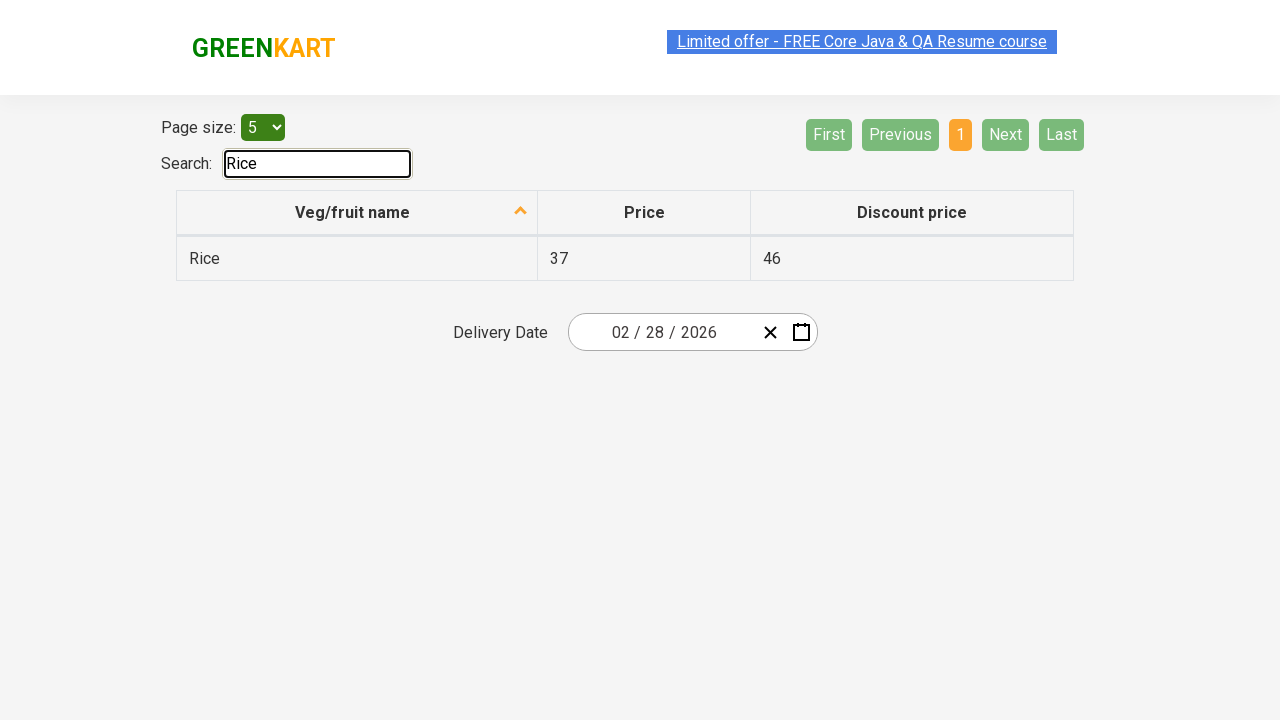

Web table filtered and results displayed
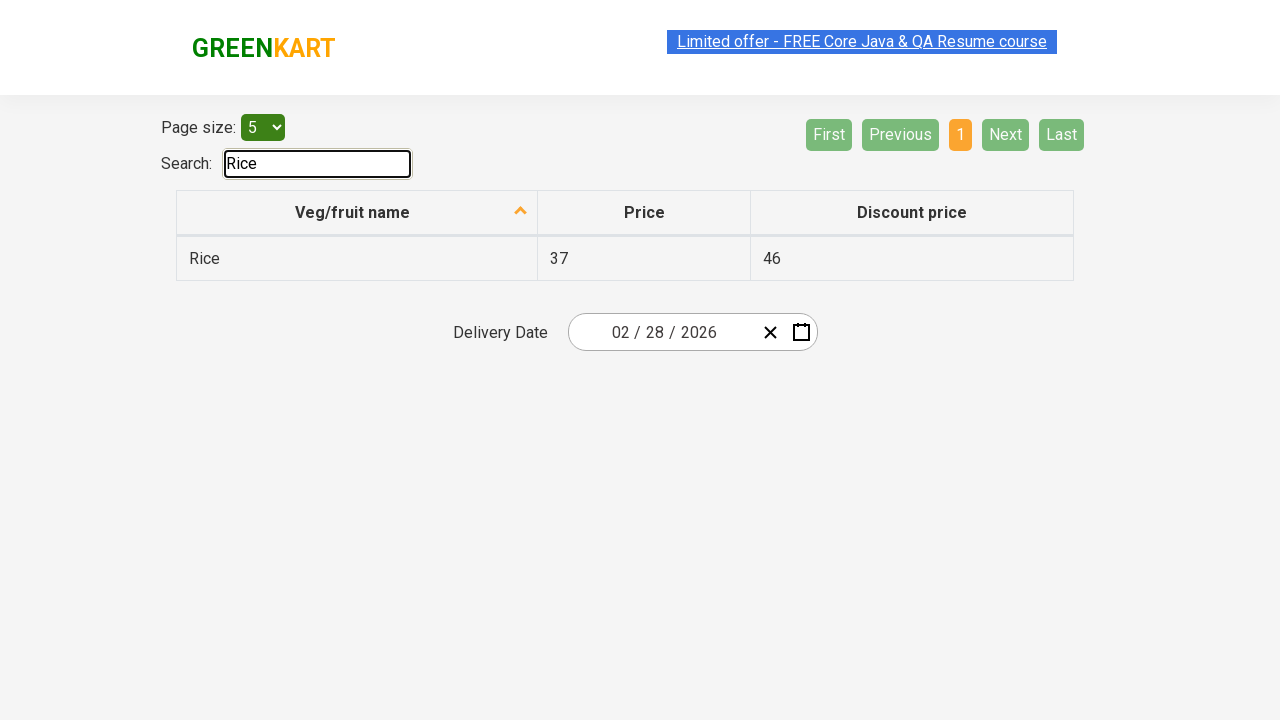

Retrieved all vegetable names from filtered table
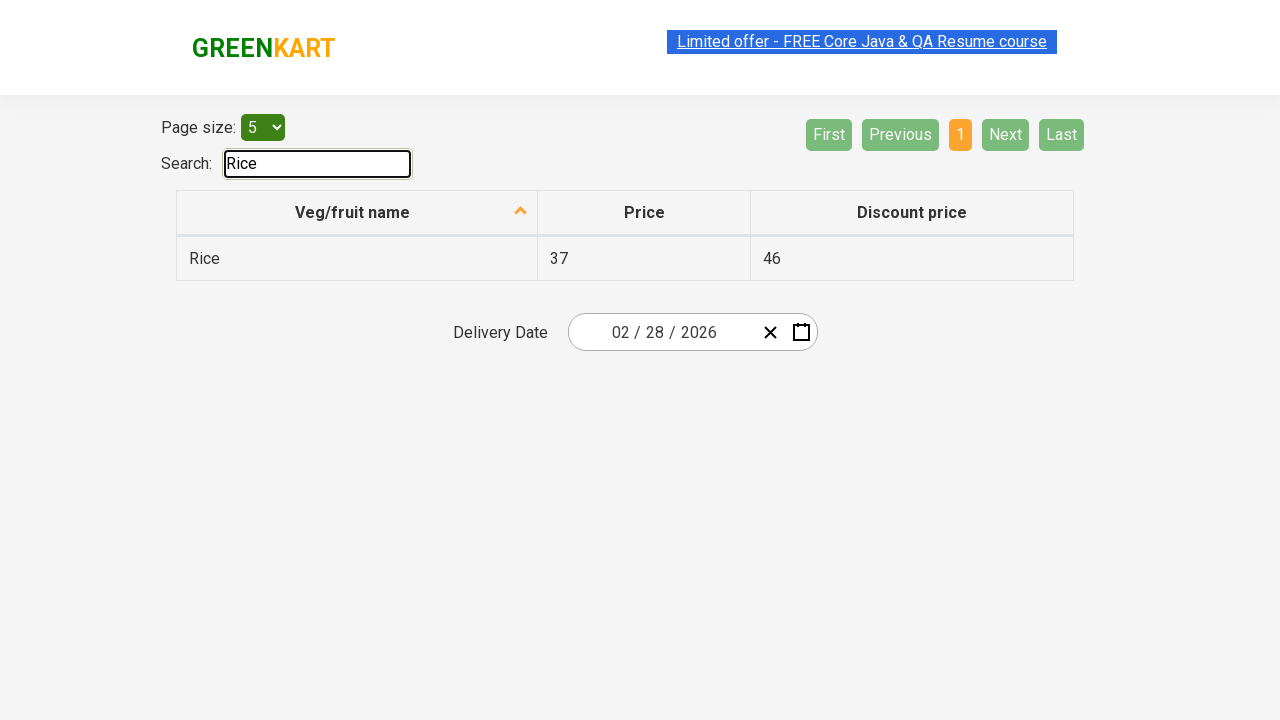

Counted 1 results containing 'Rice' out of 1 total results
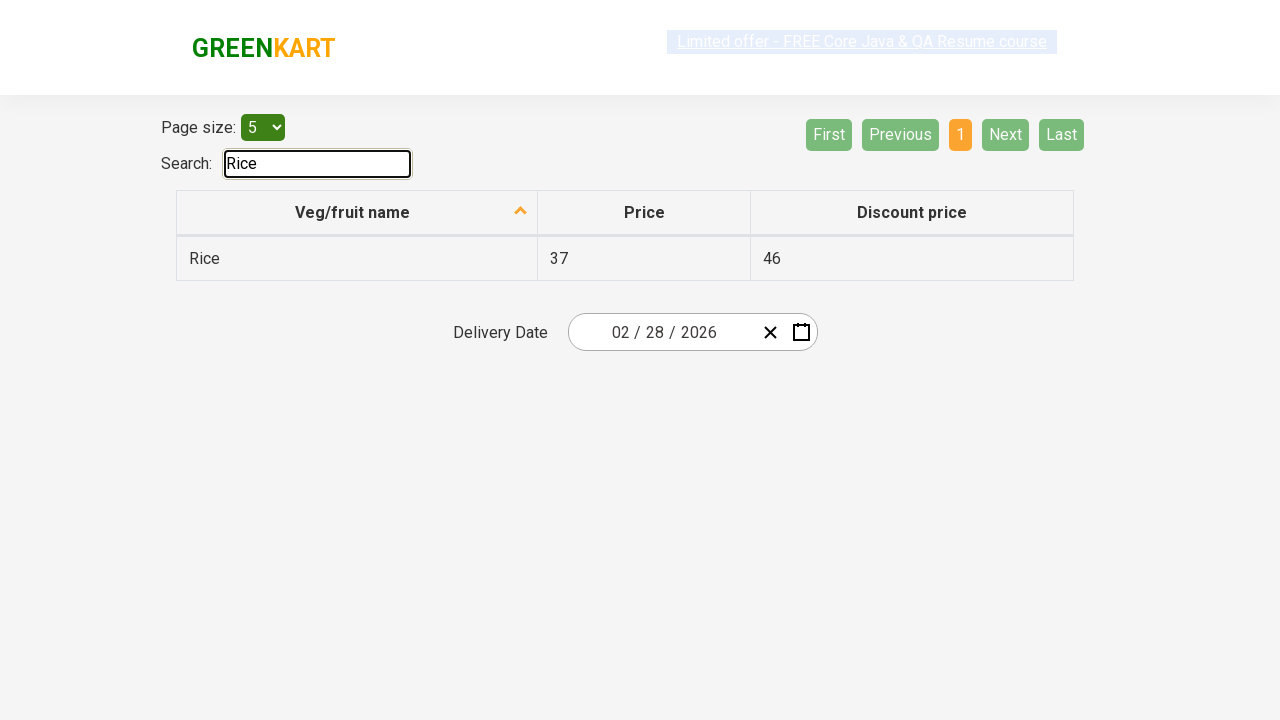

Verified all displayed results contain the search term 'Rice'
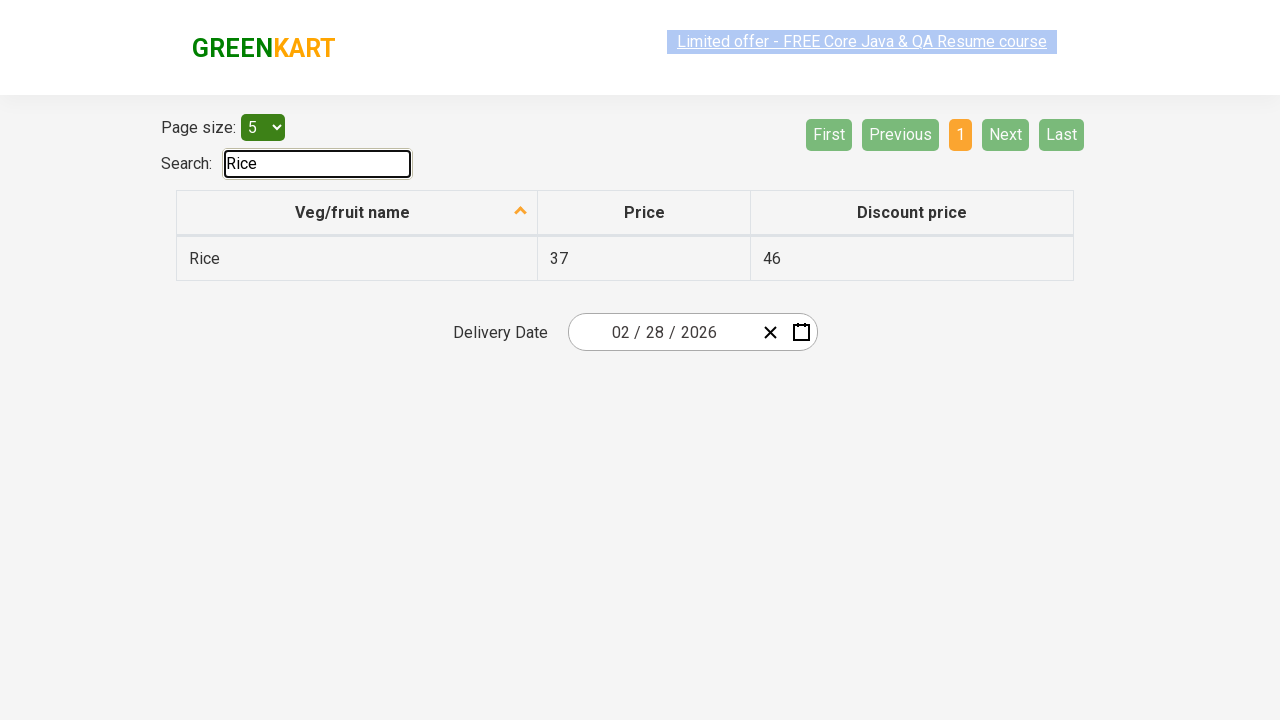

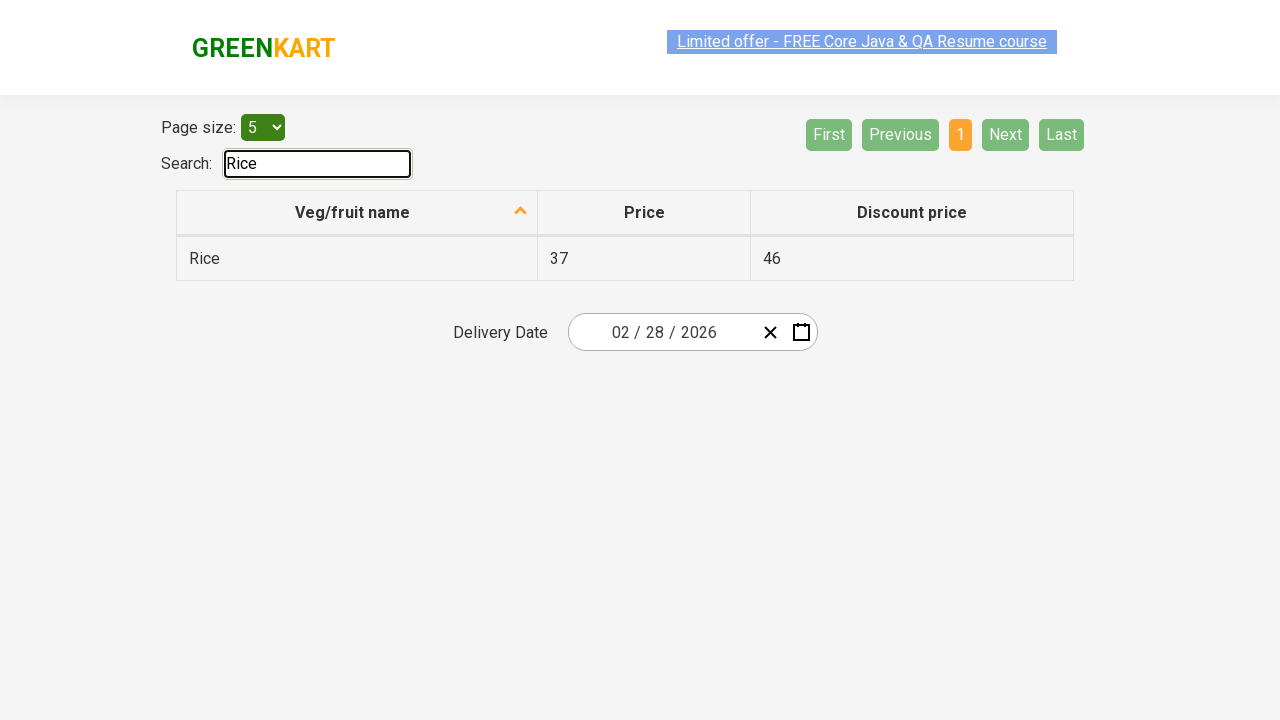